Tests registration form by filling out various fields including name, address, email, phone, gender, hobbies, and skills selection

Starting URL: http://demo.automationtesting.in/Register.html

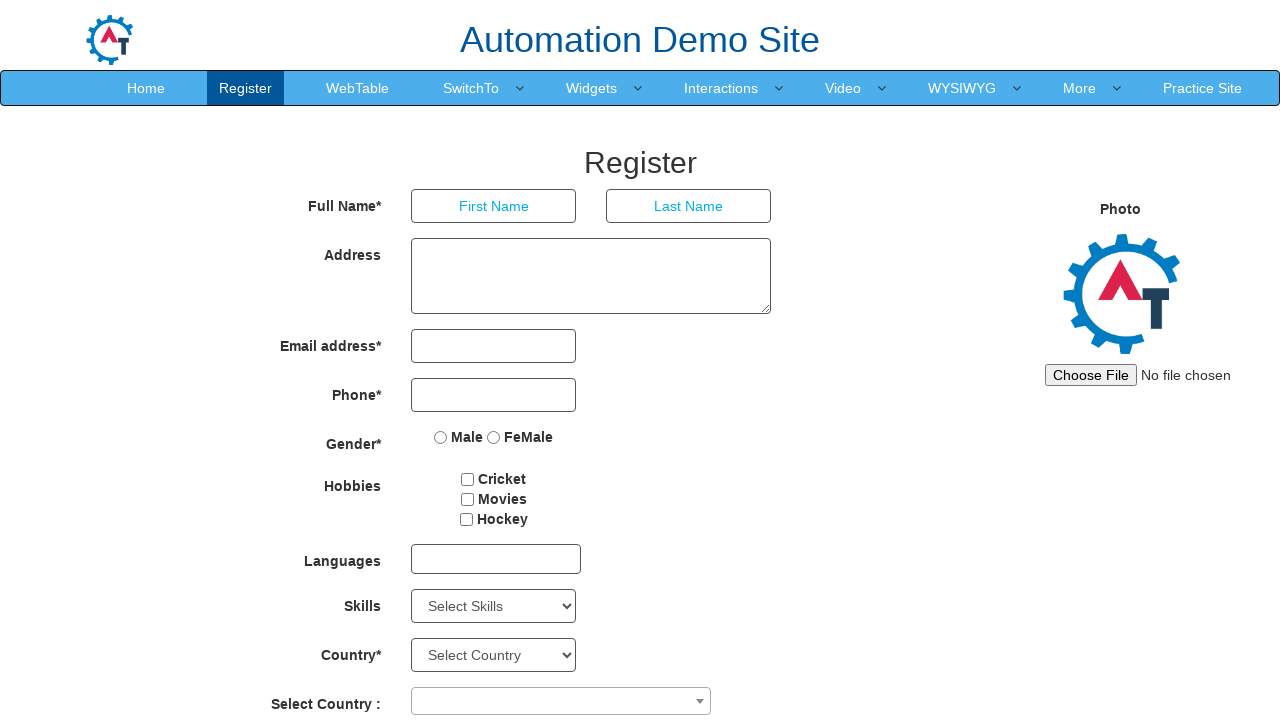

Filled First Name field with 'ABC' on input[placeholder='First Name']
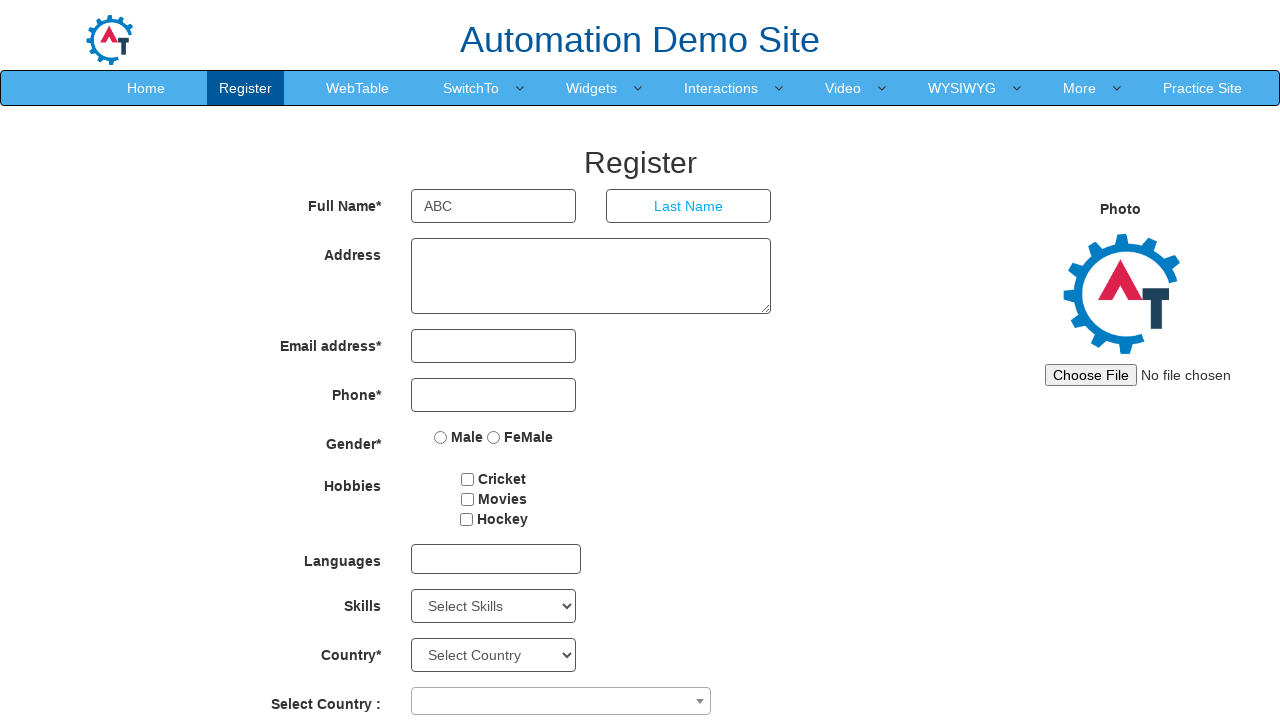

Filled Last Name field with 'XYZ' on input[placeholder='Last Name']
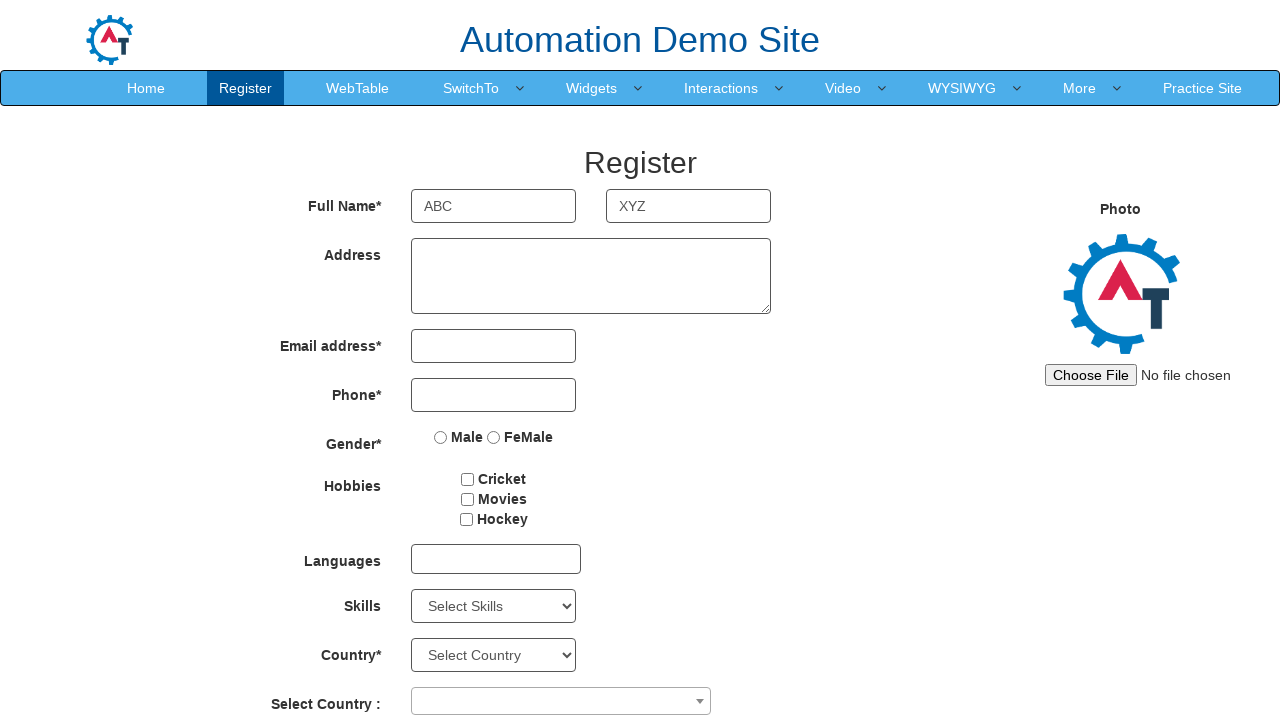

Filled Address field with 'Pune' on textarea.form-control.ng-pristine.ng-untouched.ng-valid
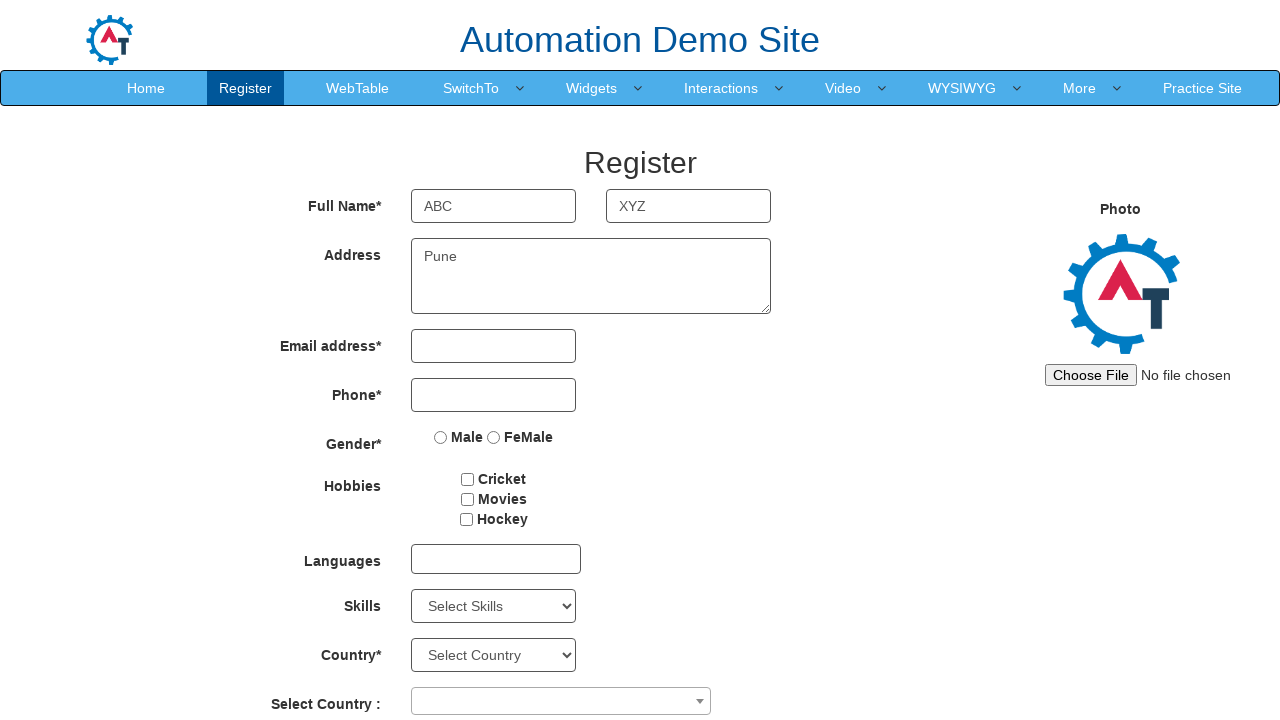

Filled Email field with 'abc_xyz@yahoo.com' on input[type='email']
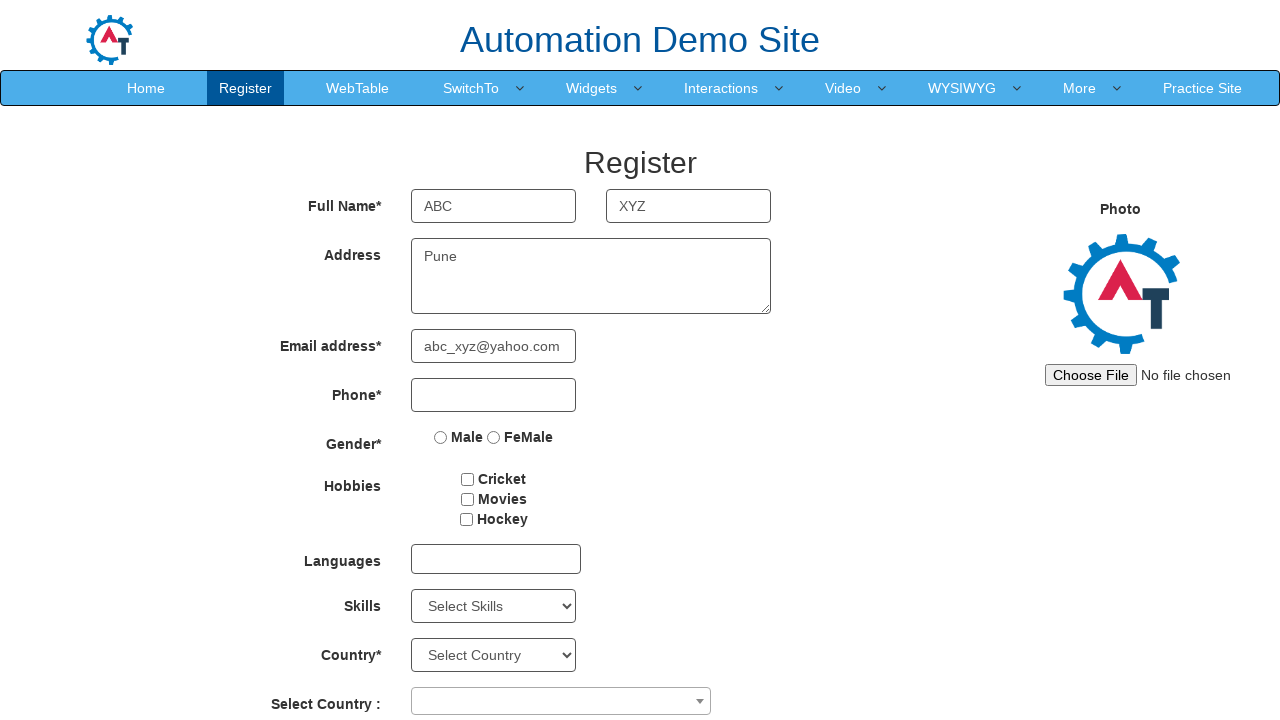

Filled Phone number field with '8888888888' on input[type='tel']
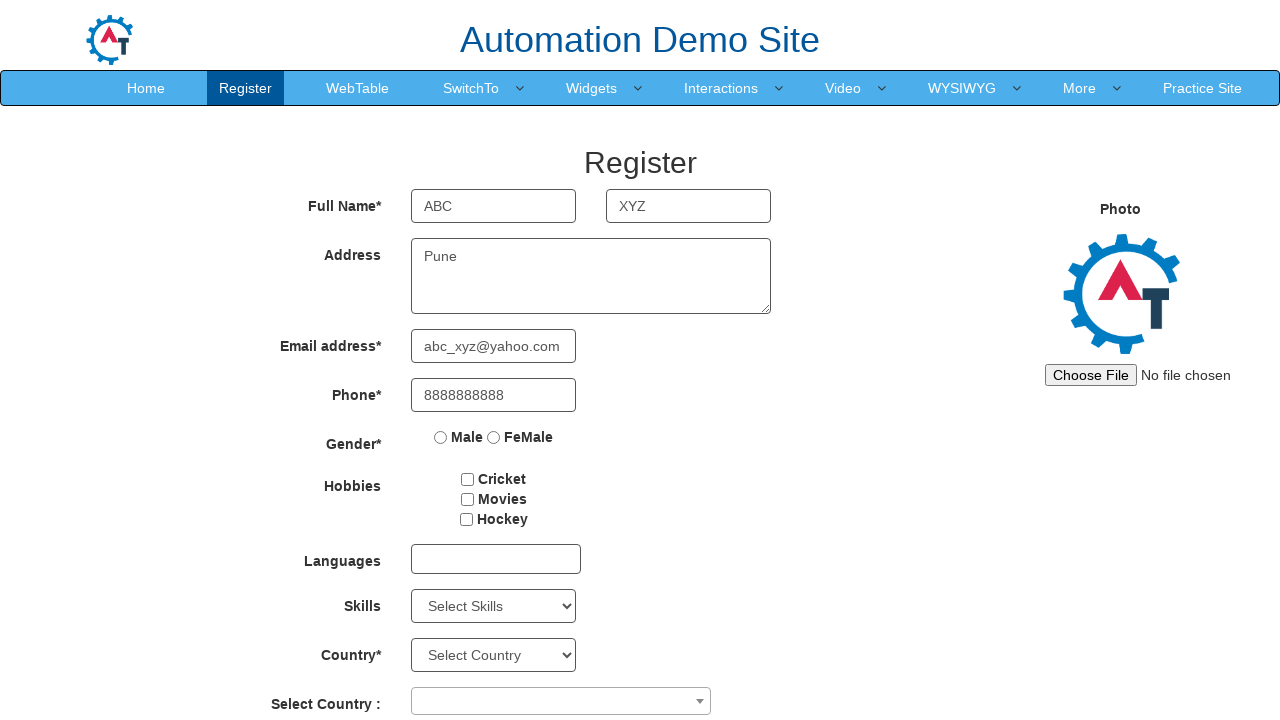

Selected Male gender radio button at (441, 437) on input[value='Male']
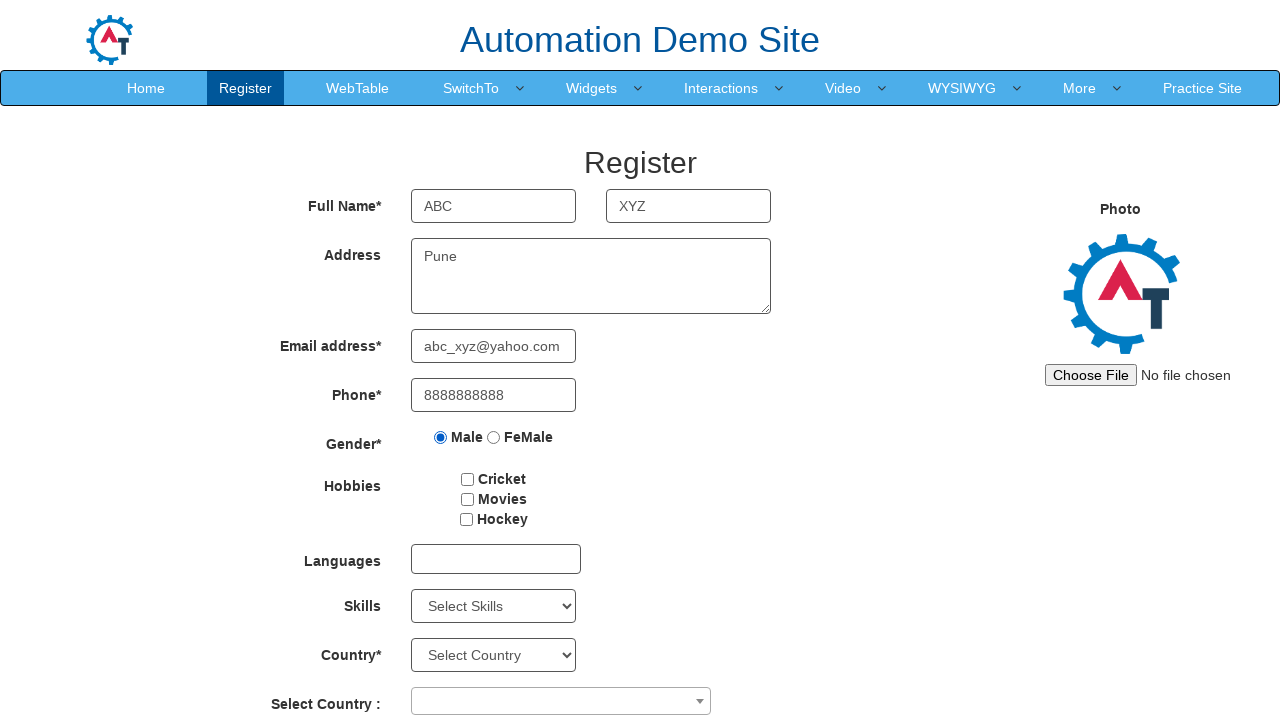

Checked Cricket hobby checkbox at (468, 479) on input#checkbox1
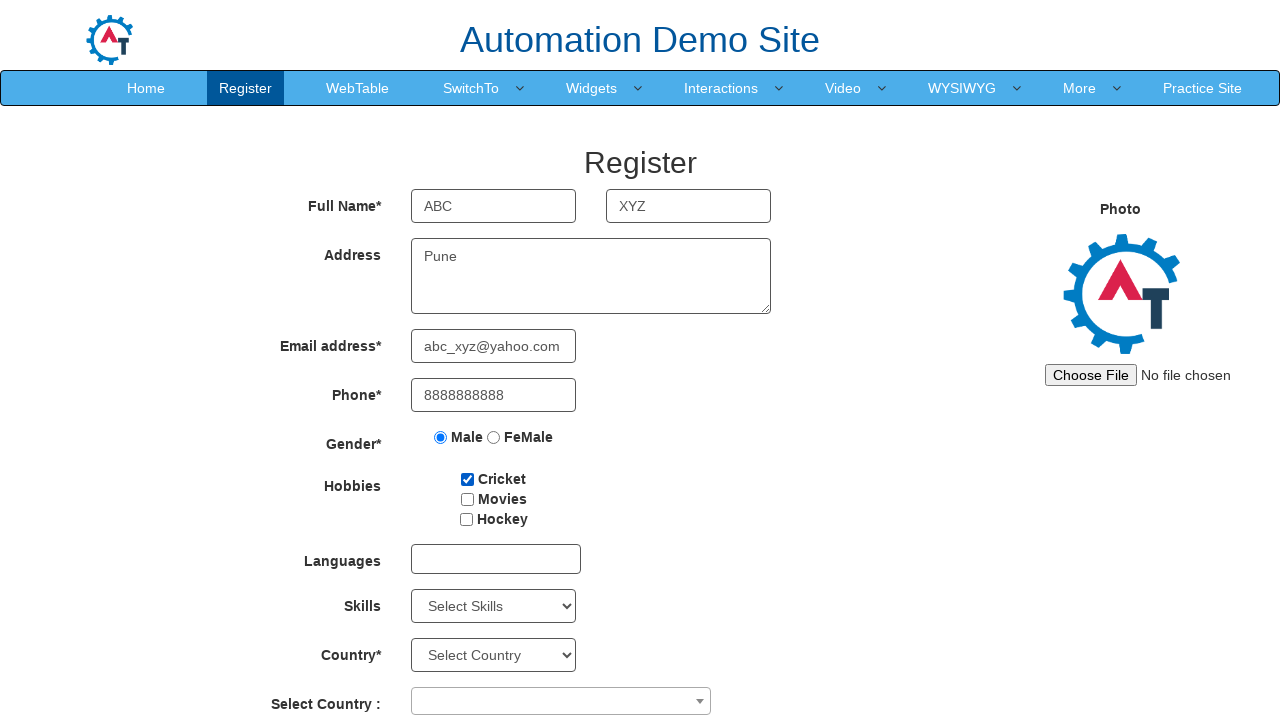

Clicked Skills dropdown to open it at (494, 606) on select[ng-model='Skill']
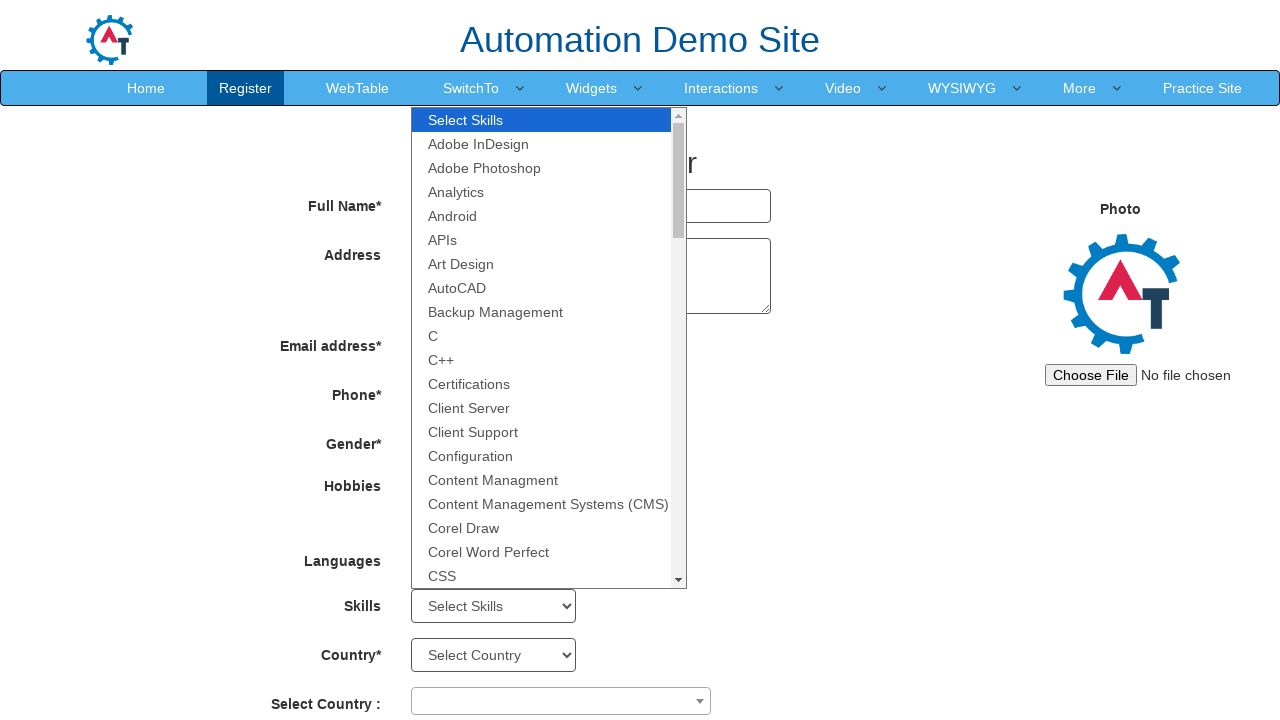

Selected Android from Skills dropdown on select[ng-model='Skill']
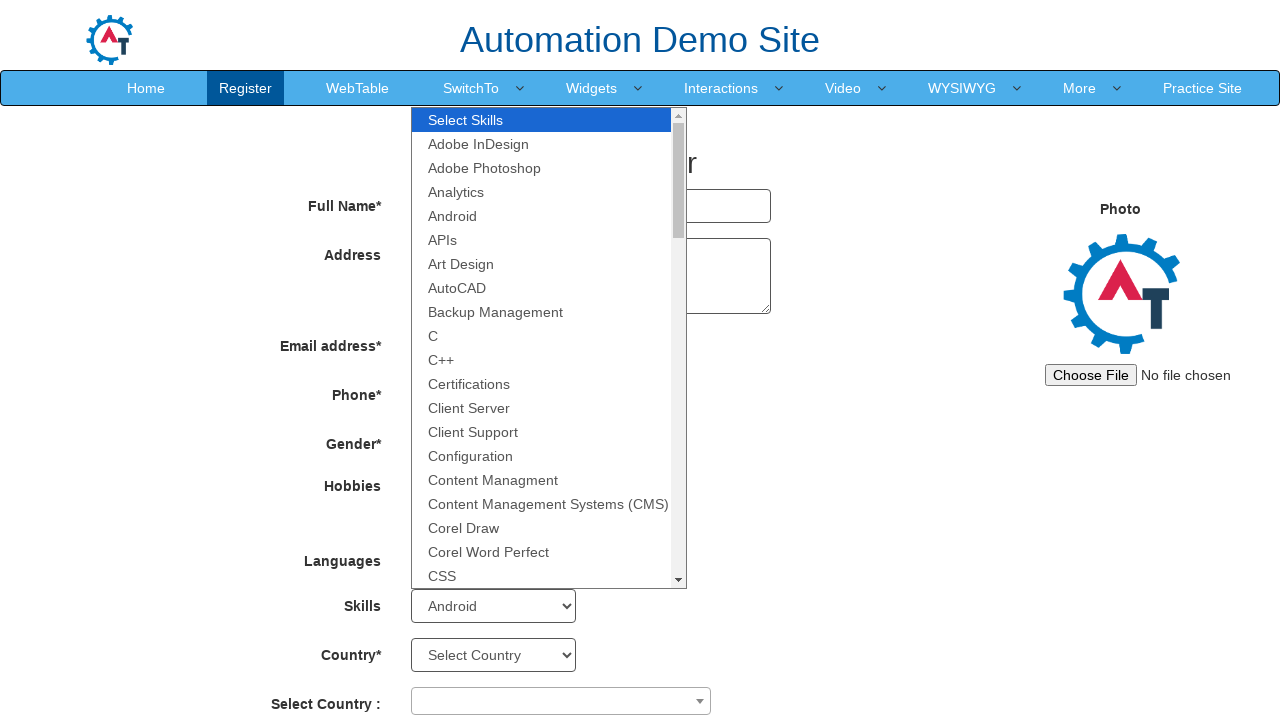

Changed Skills selection from Android to C++ on select[ng-model='Skill']
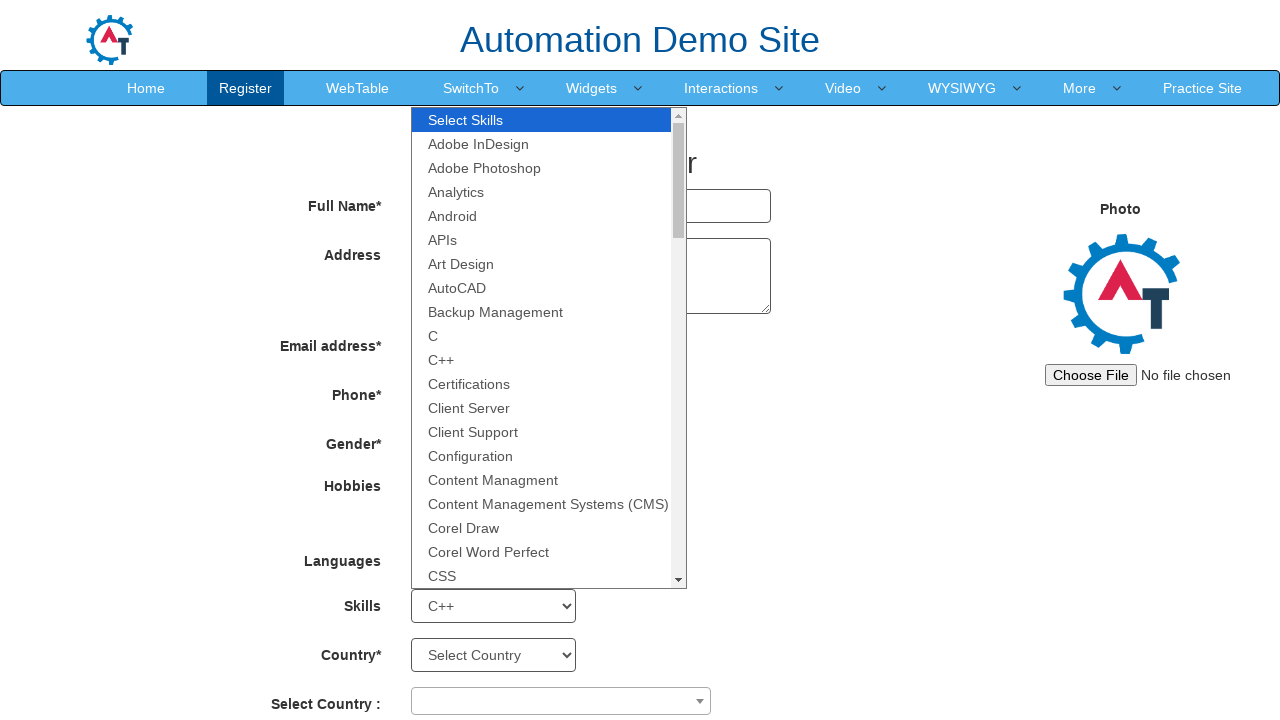

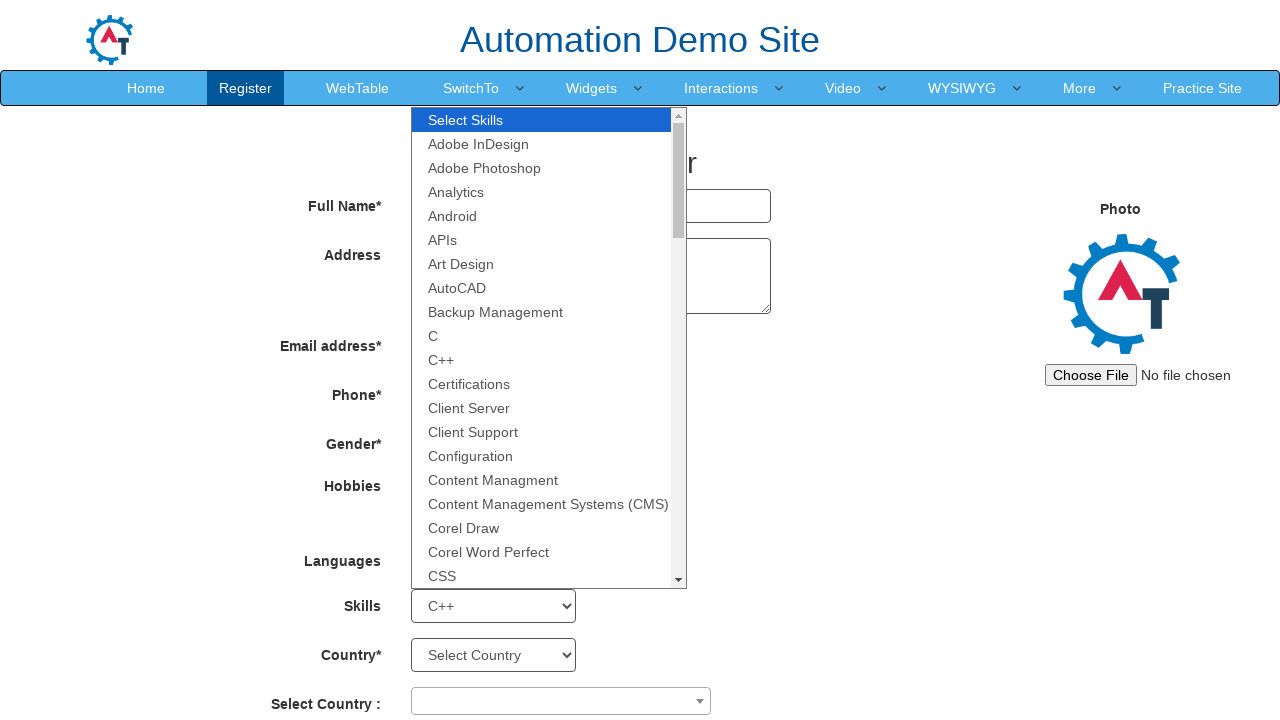